Tests API mocking by intercepting calls to the fruits API and returning mock data, then verifying the mocked fruit appears on the page

Starting URL: https://demo.playwright.dev/api-mocking

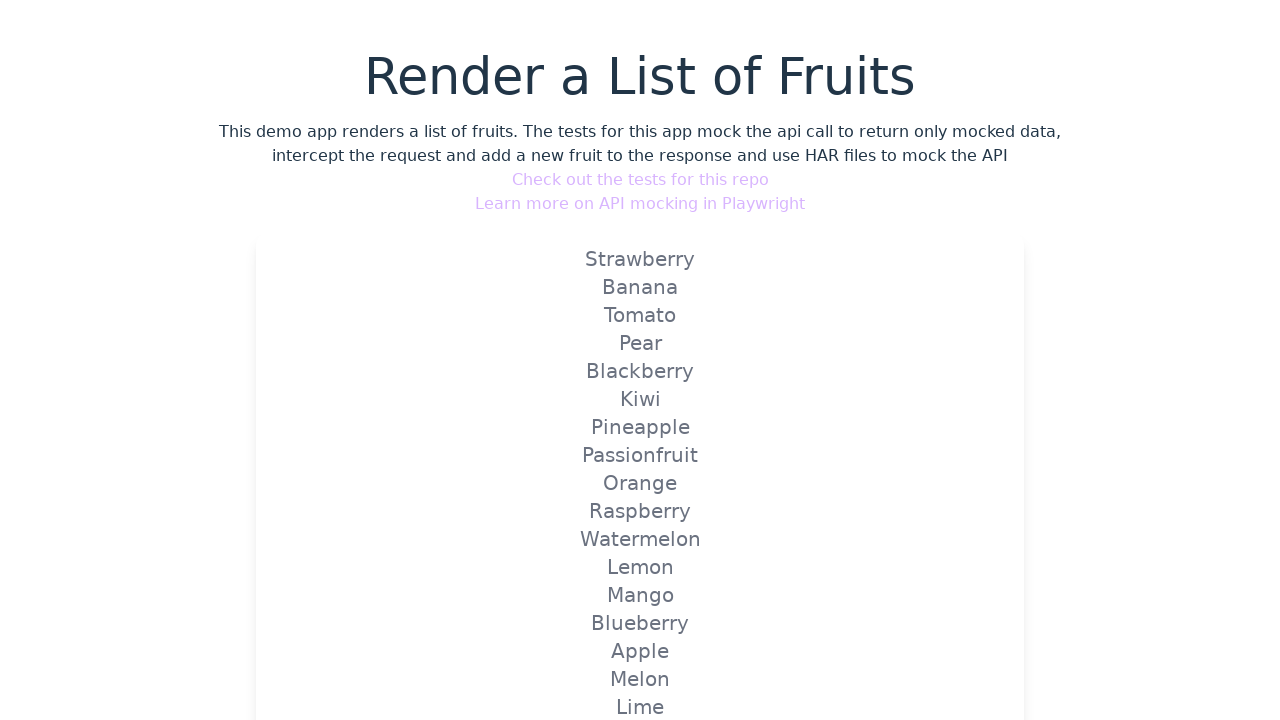

Intercepted fruit API route to return mock data with Strawberry
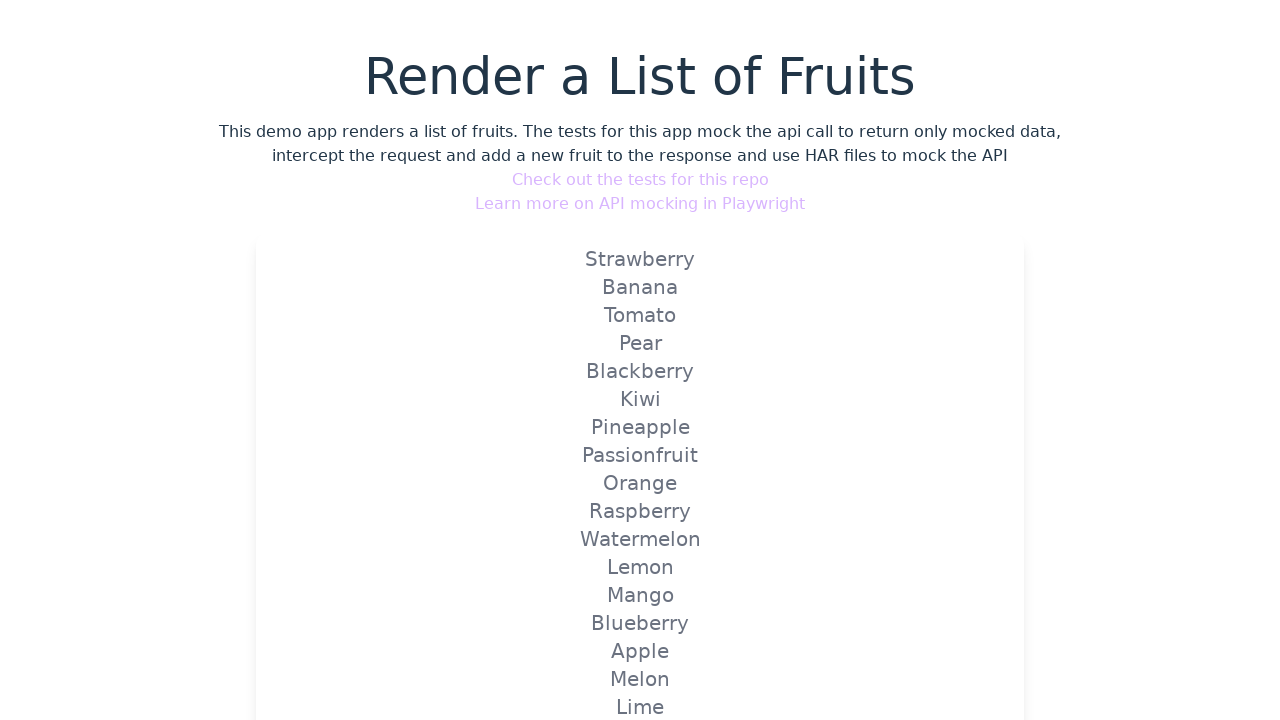

Reloaded page to trigger the mocked API call
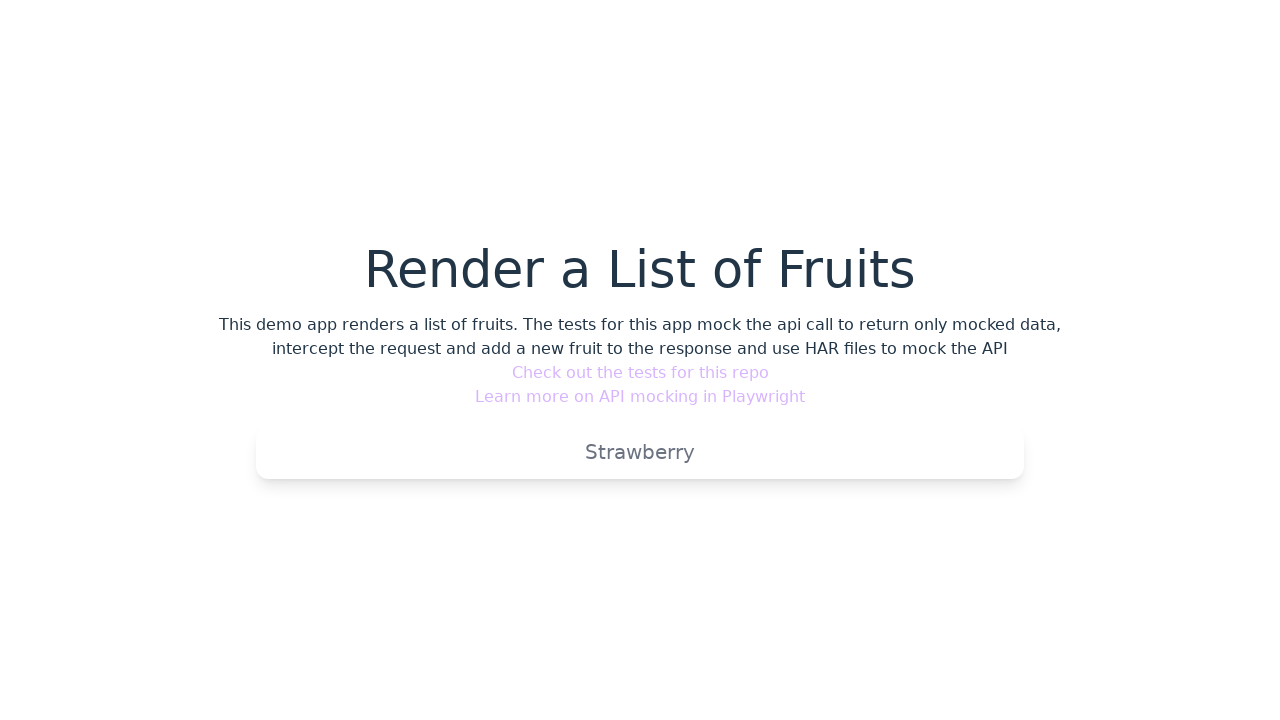

Verified that mocked Strawberry fruit appears on the page
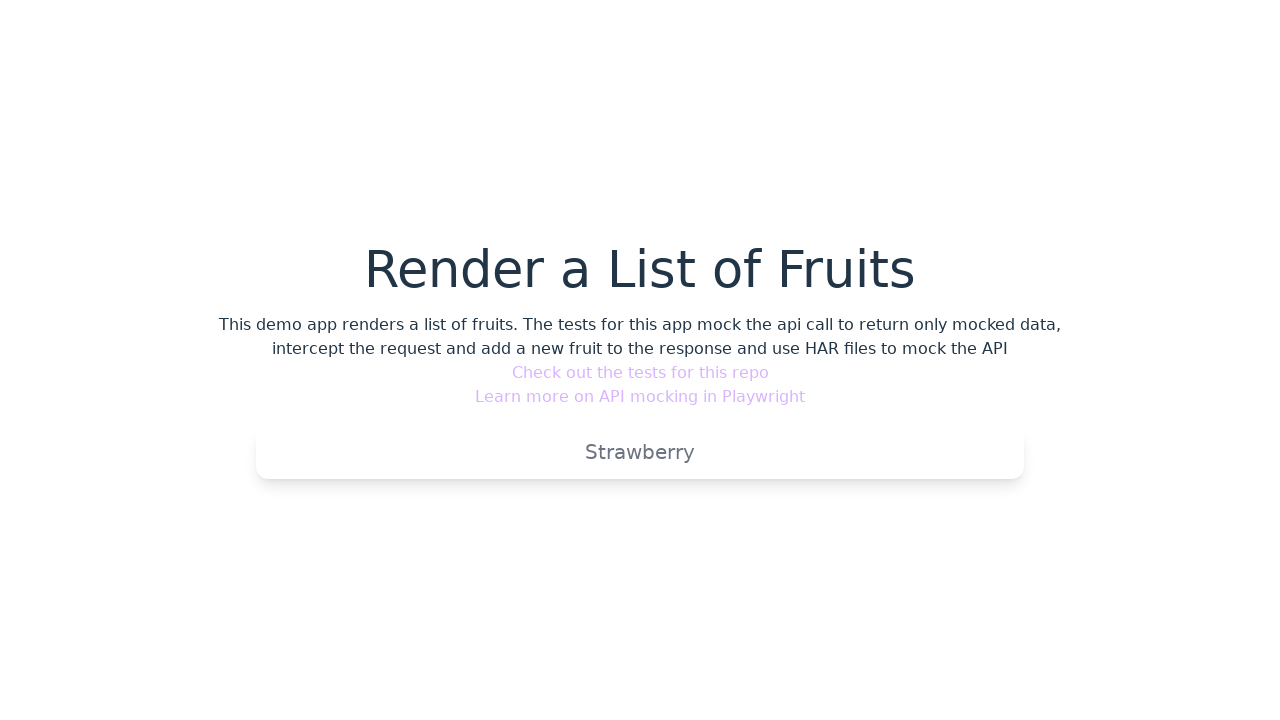

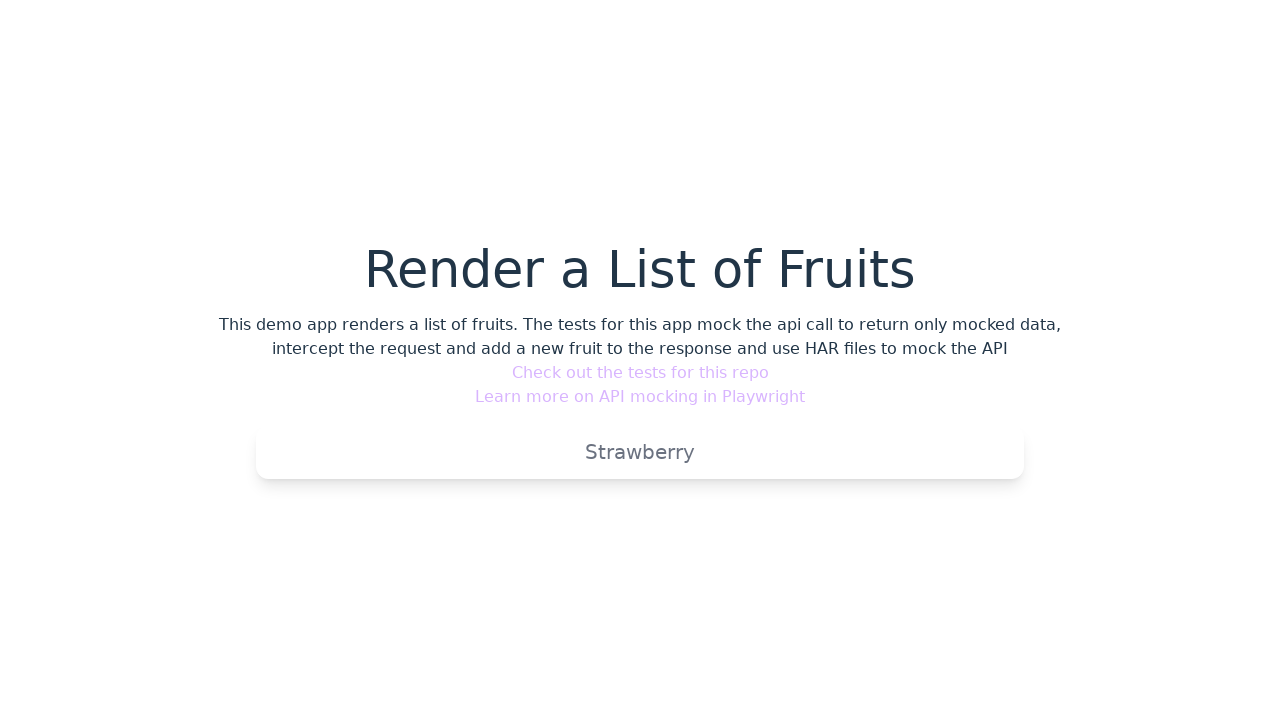